Tests basic form controls by filling in first name, last name, selecting gender radio button, checking language checkbox, and clicking a navigation link

Starting URL: https://www.hyrtutorials.com/p/basic-controls.html

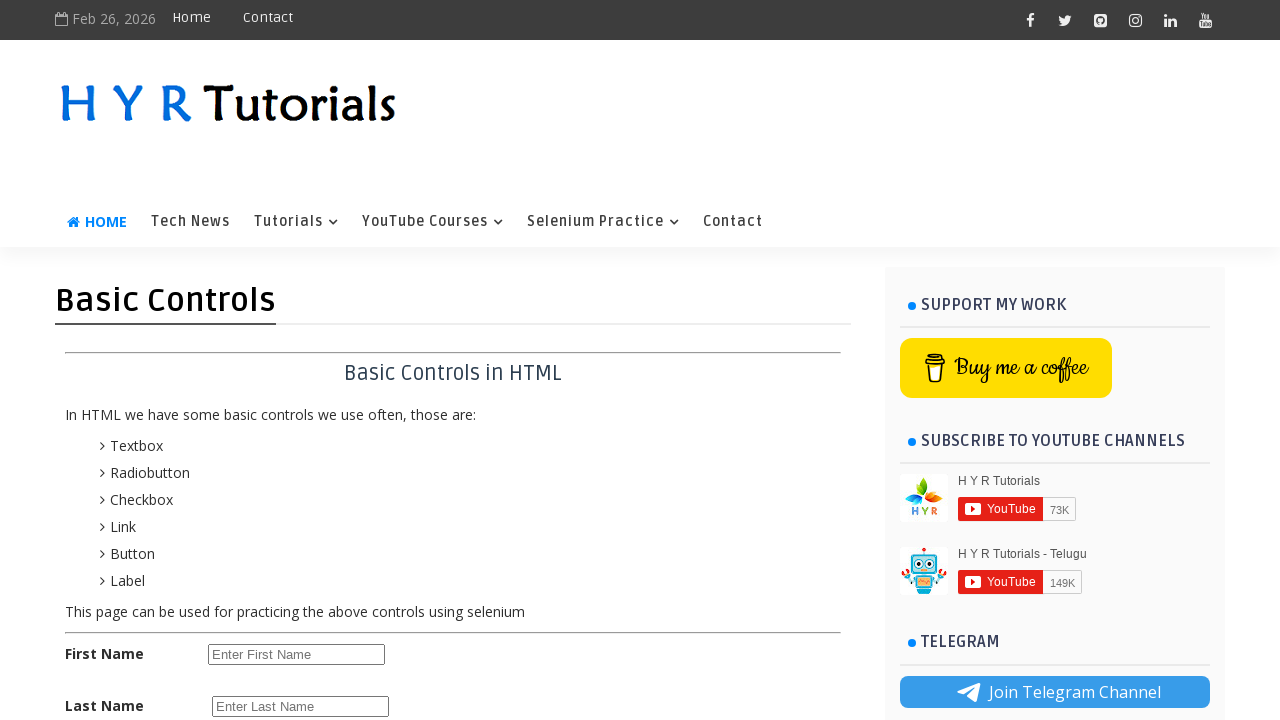

Filled first name field with 'Nandhini' on #firstName
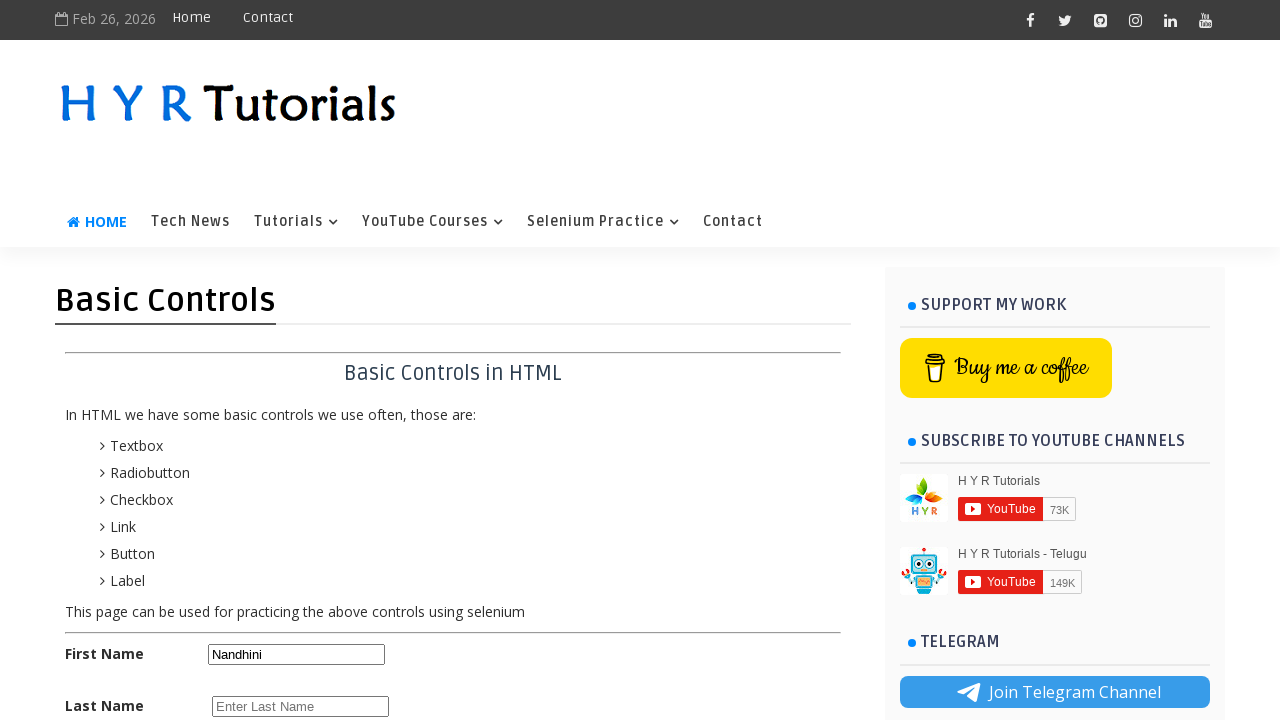

Filled last name field with 'Ramamoorthy' on #lastName
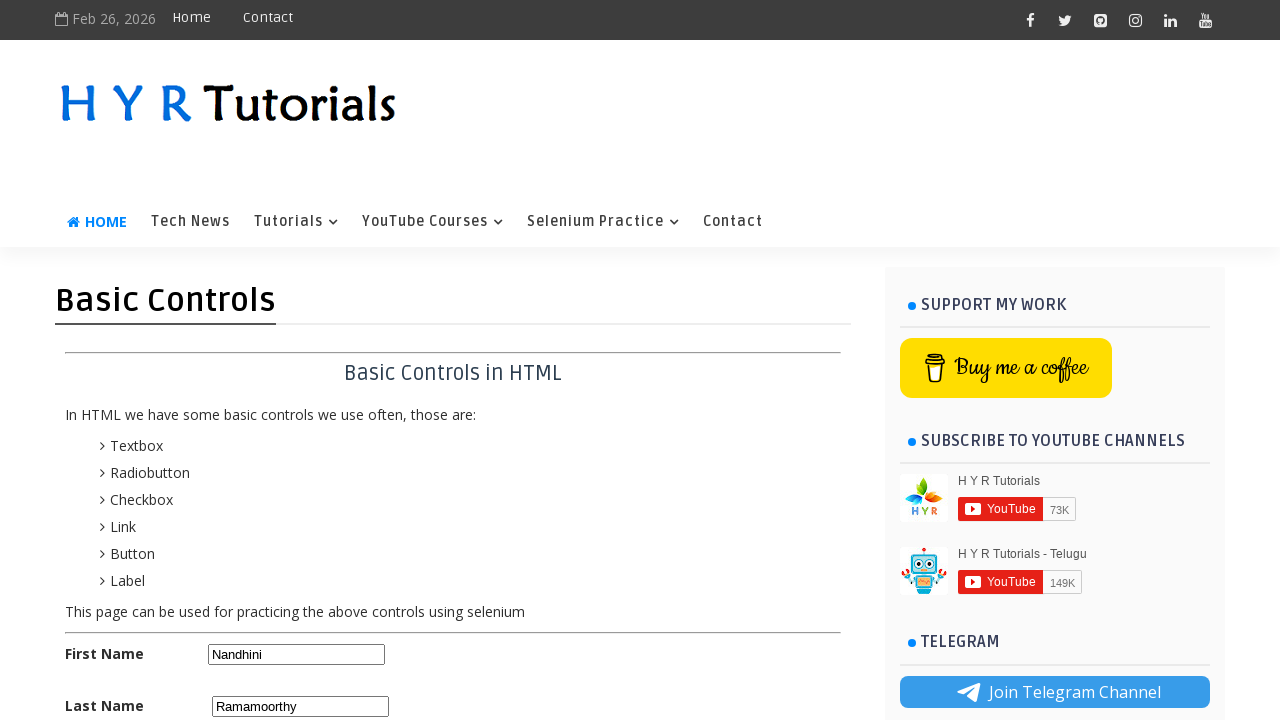

Selected female gender radio button at (286, 426) on #femalerb
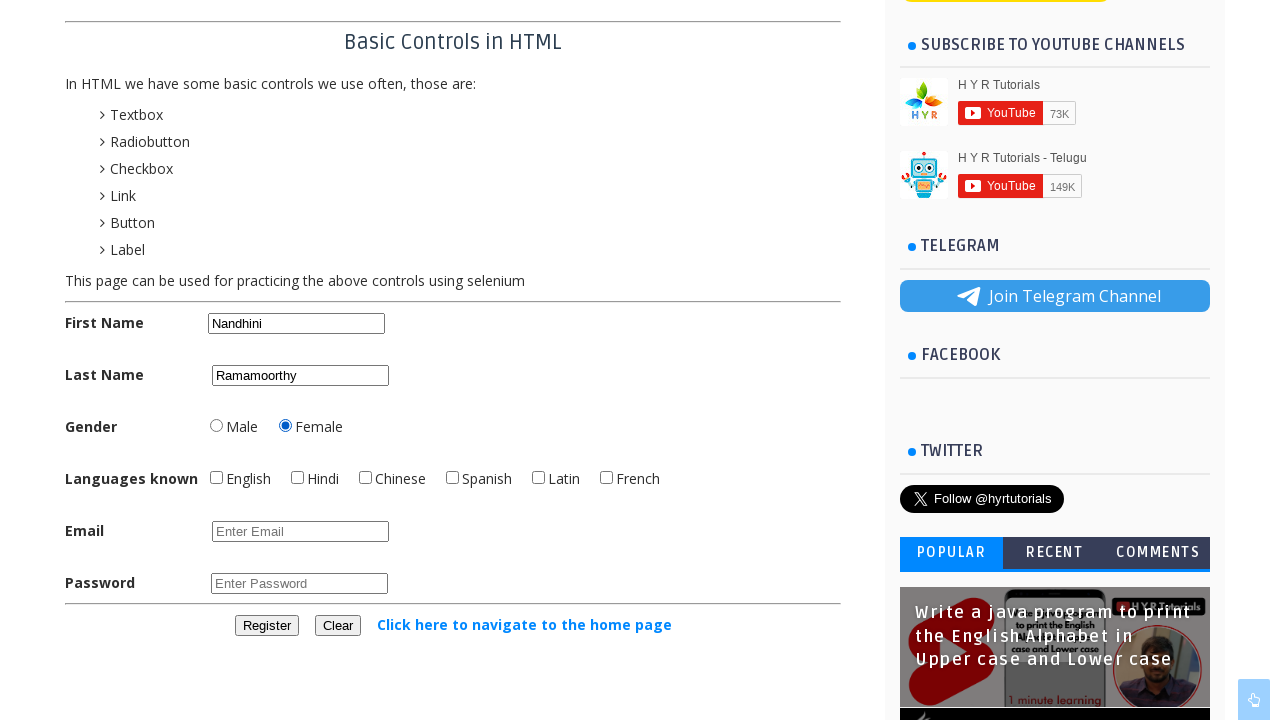

Checked English language checkbox at (216, 478) on #englishchbx
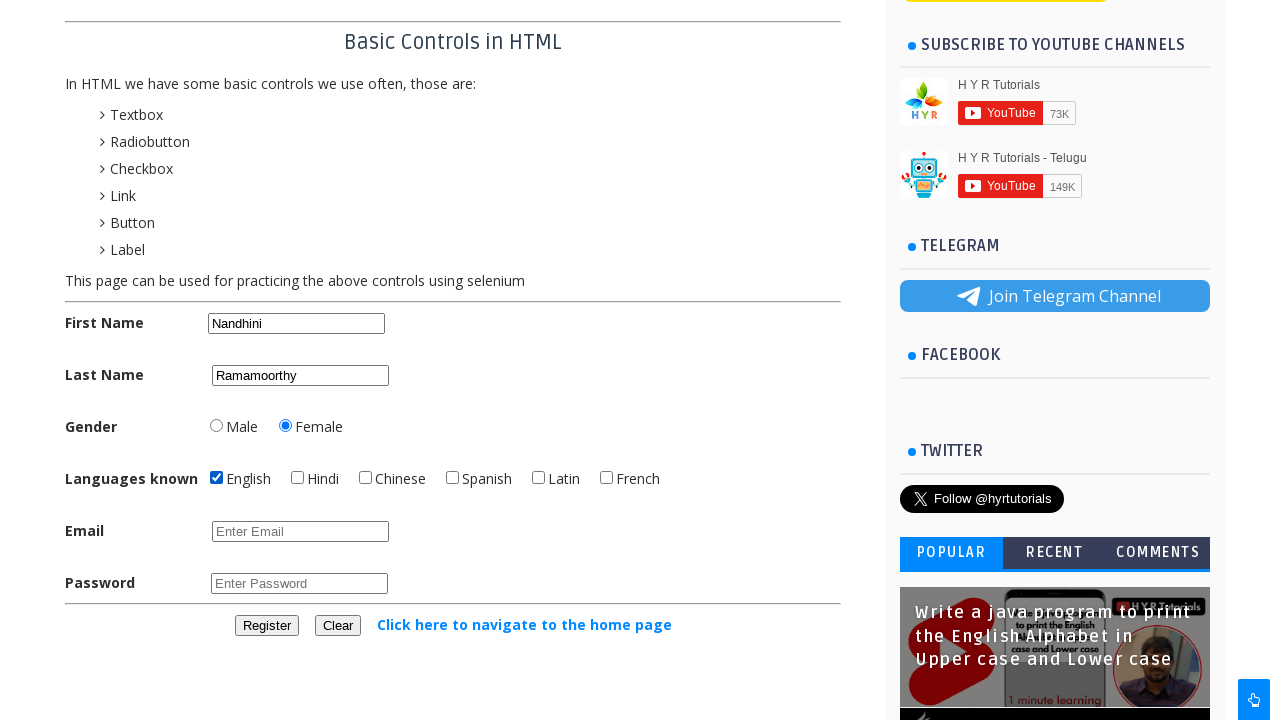

Clicked navigation link to home page at (524, 624) on text='Click here to navigate to the home page'
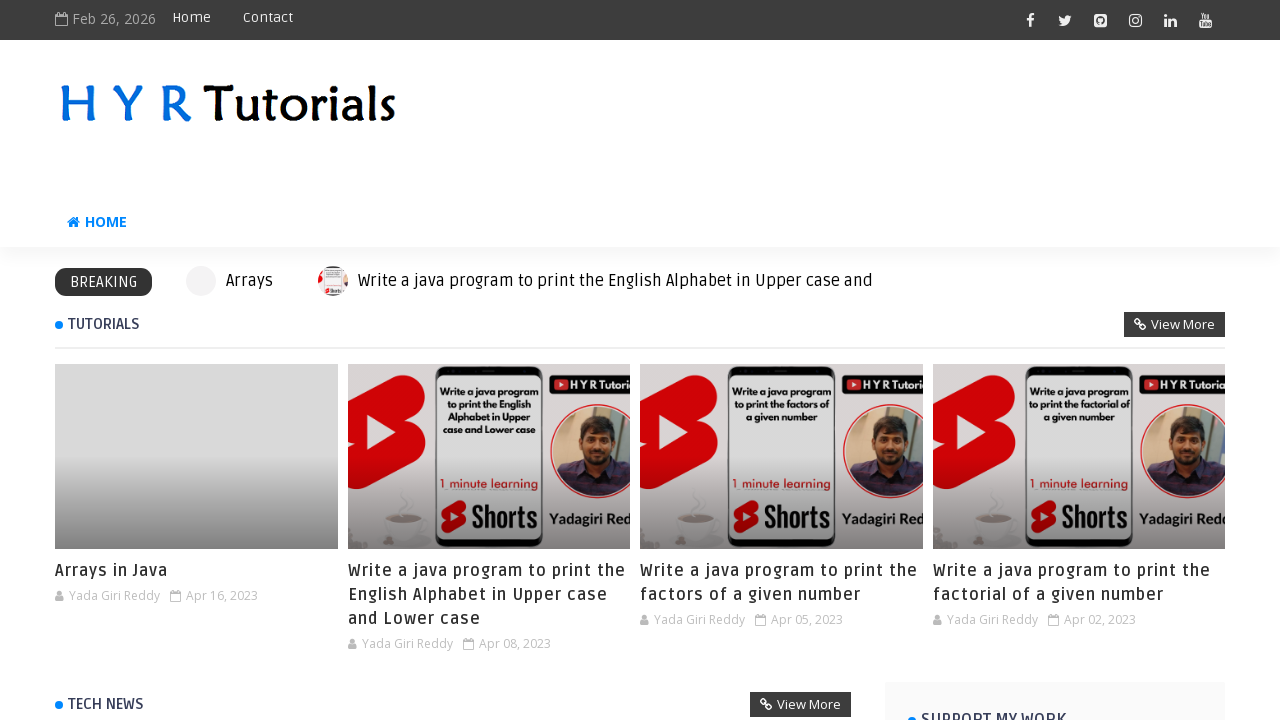

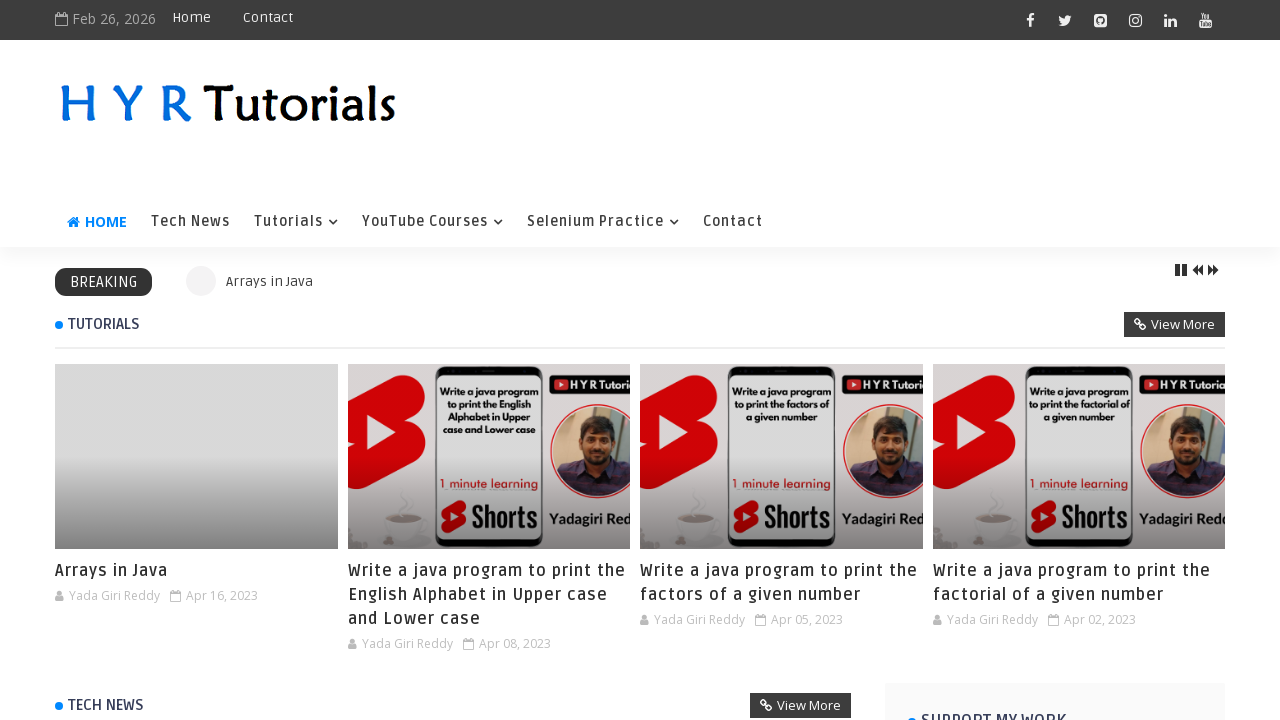